Tests browser window manipulation and zoom functionality by maximizing, minimizing, and adjusting zoom levels

Starting URL: https://demo.nopcommerce.com/

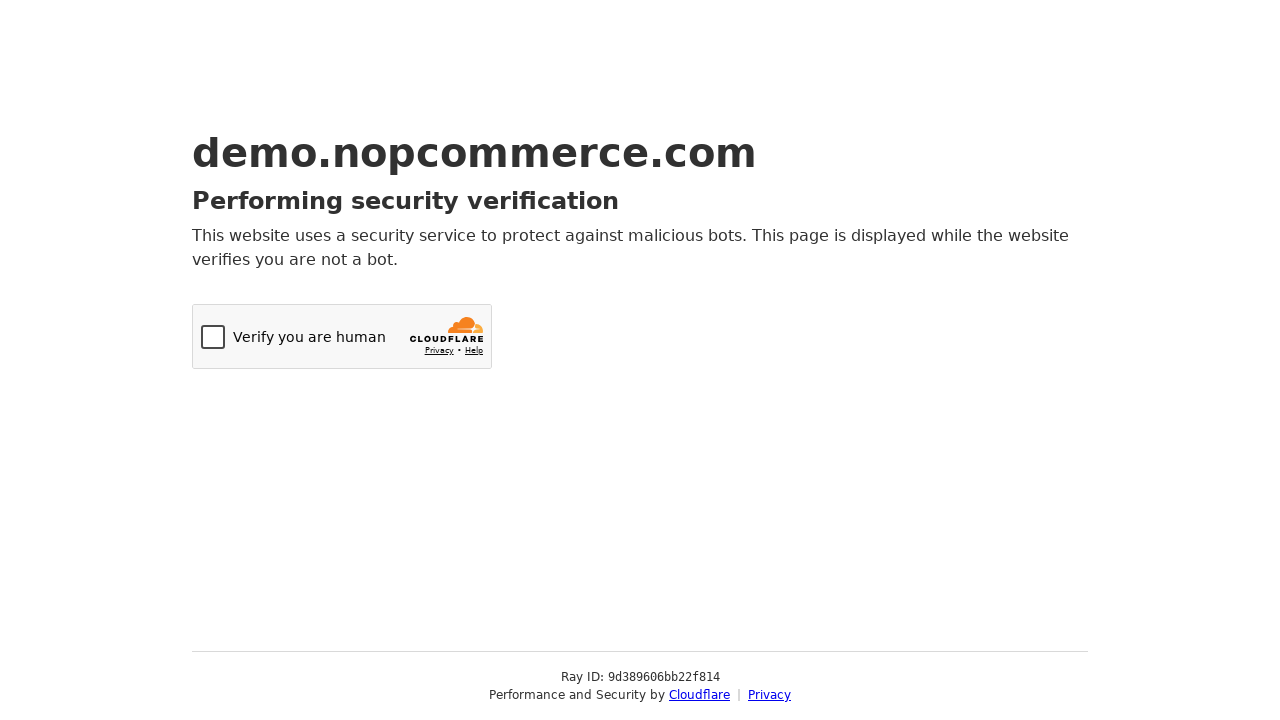

Maximized browser window to 1920x1080
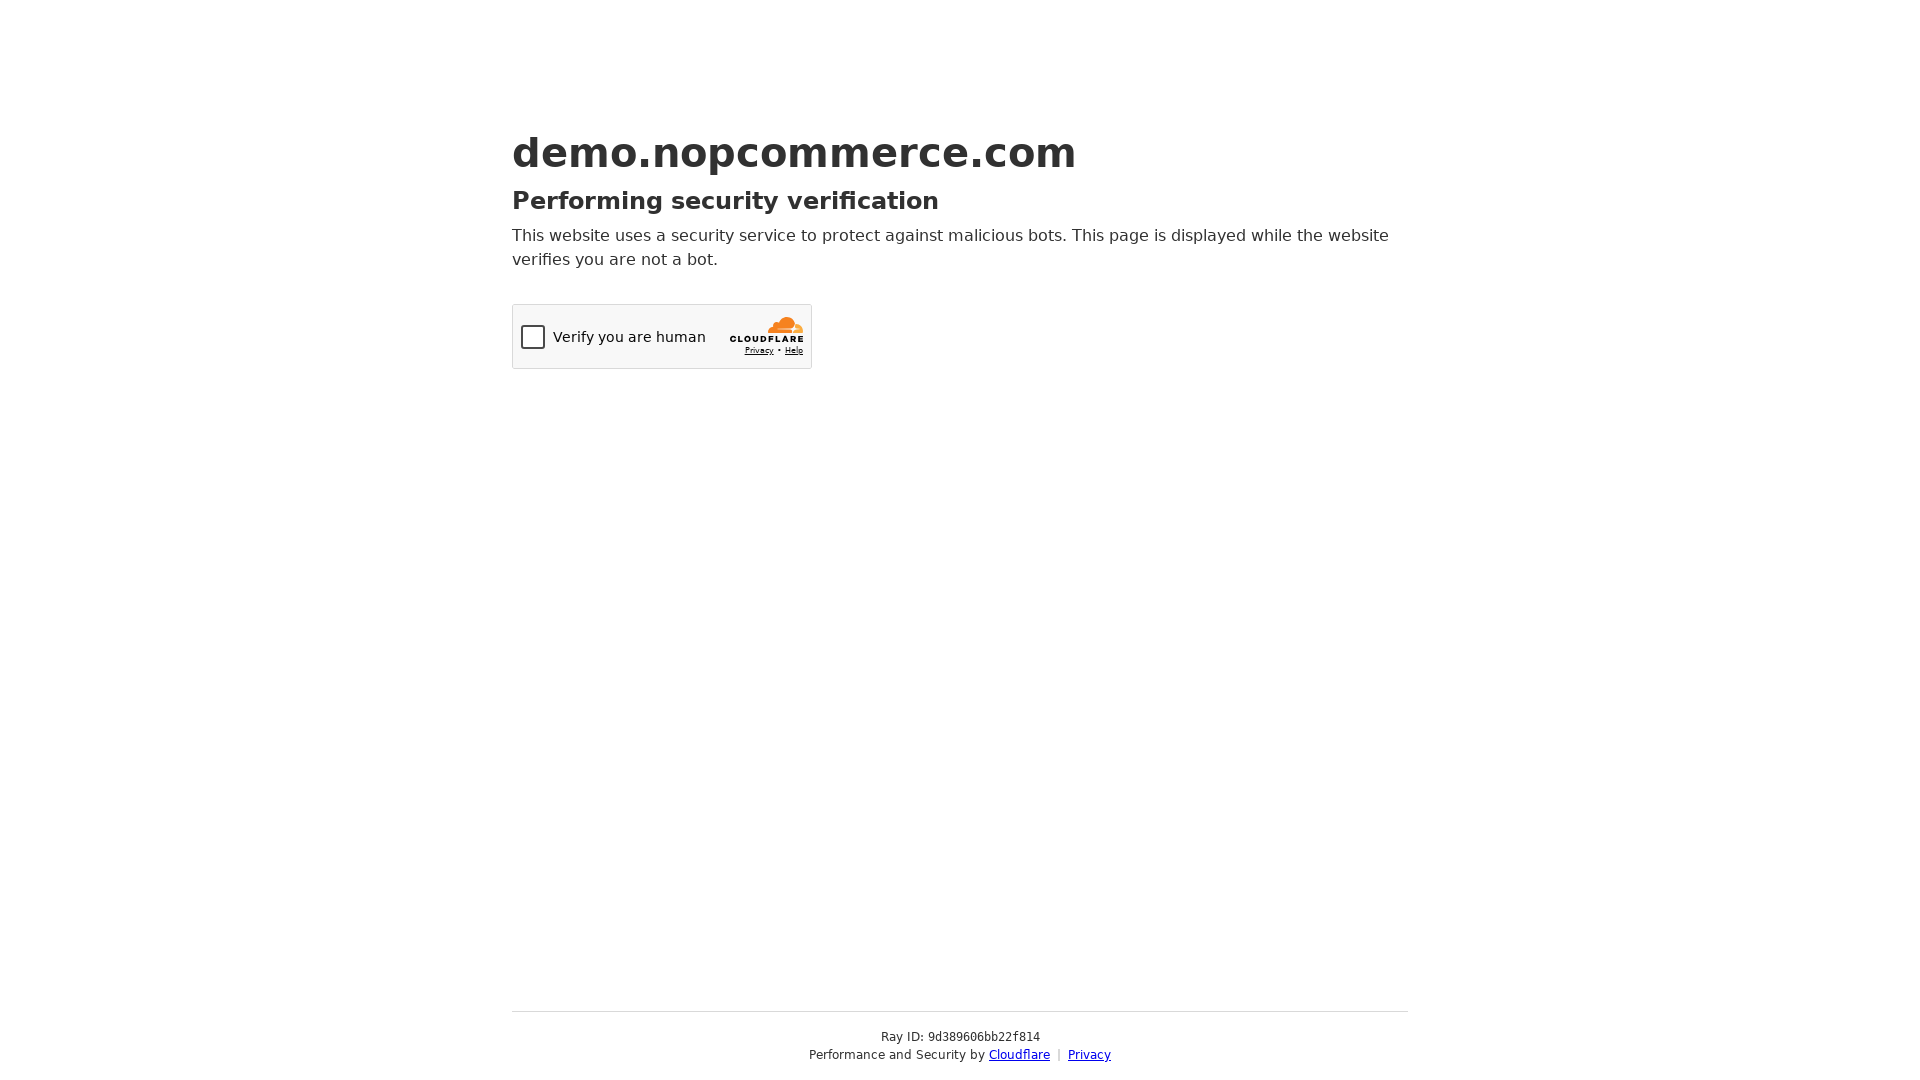

Set page zoom to 50%
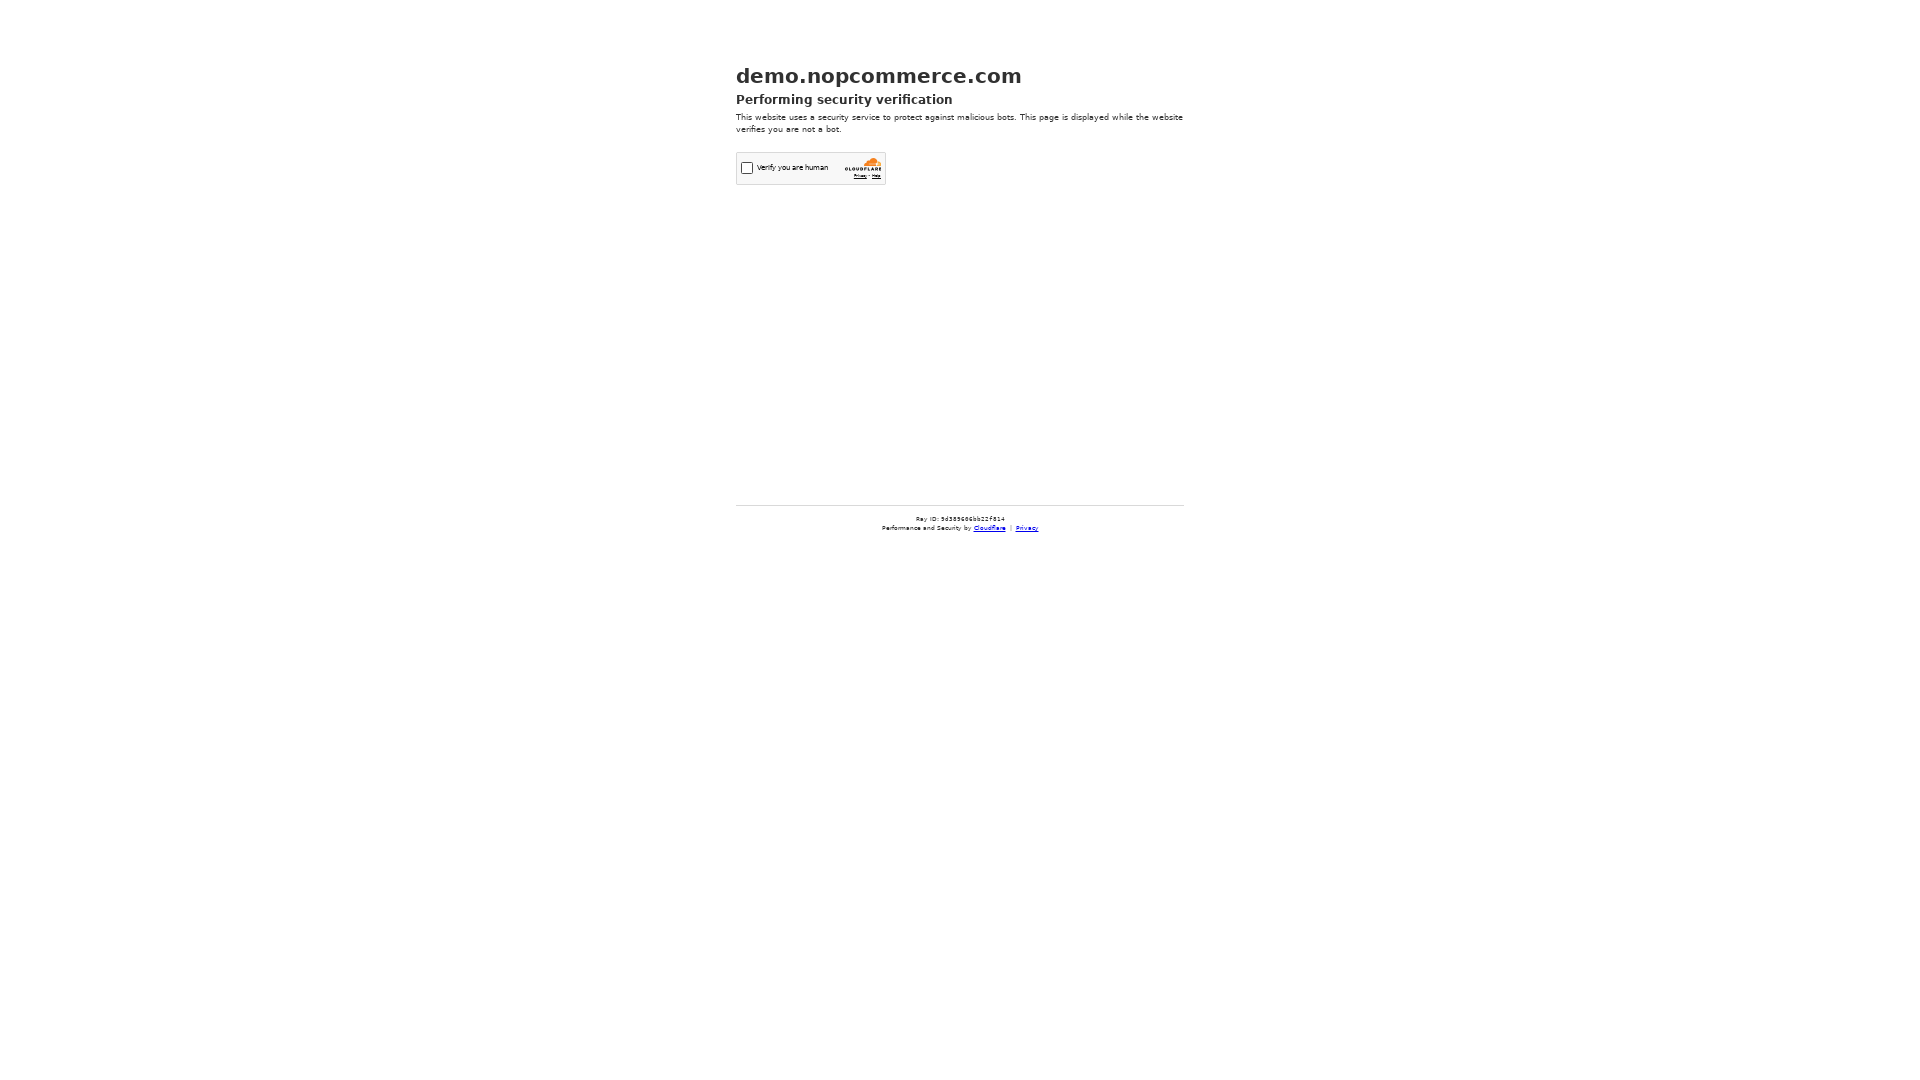

Waited 1 second for zoom effect to render
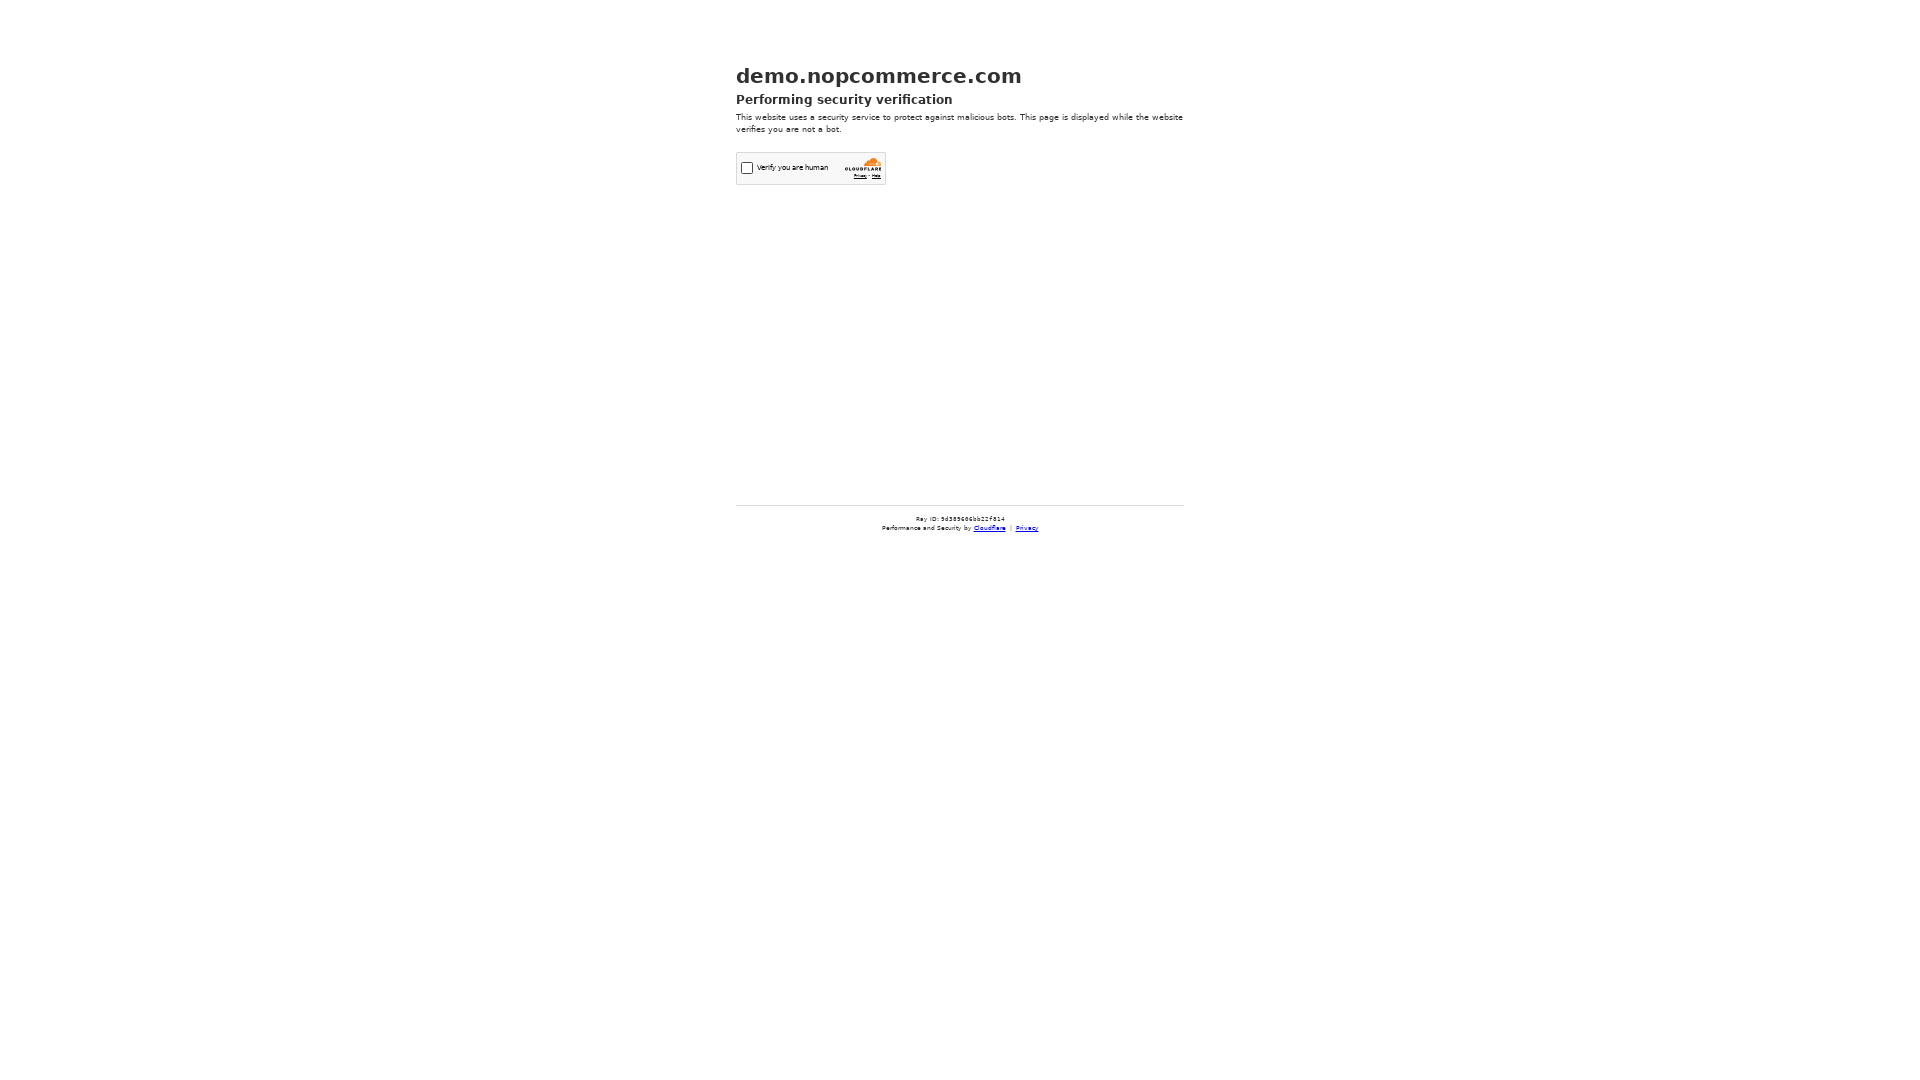

Set page zoom to 80%
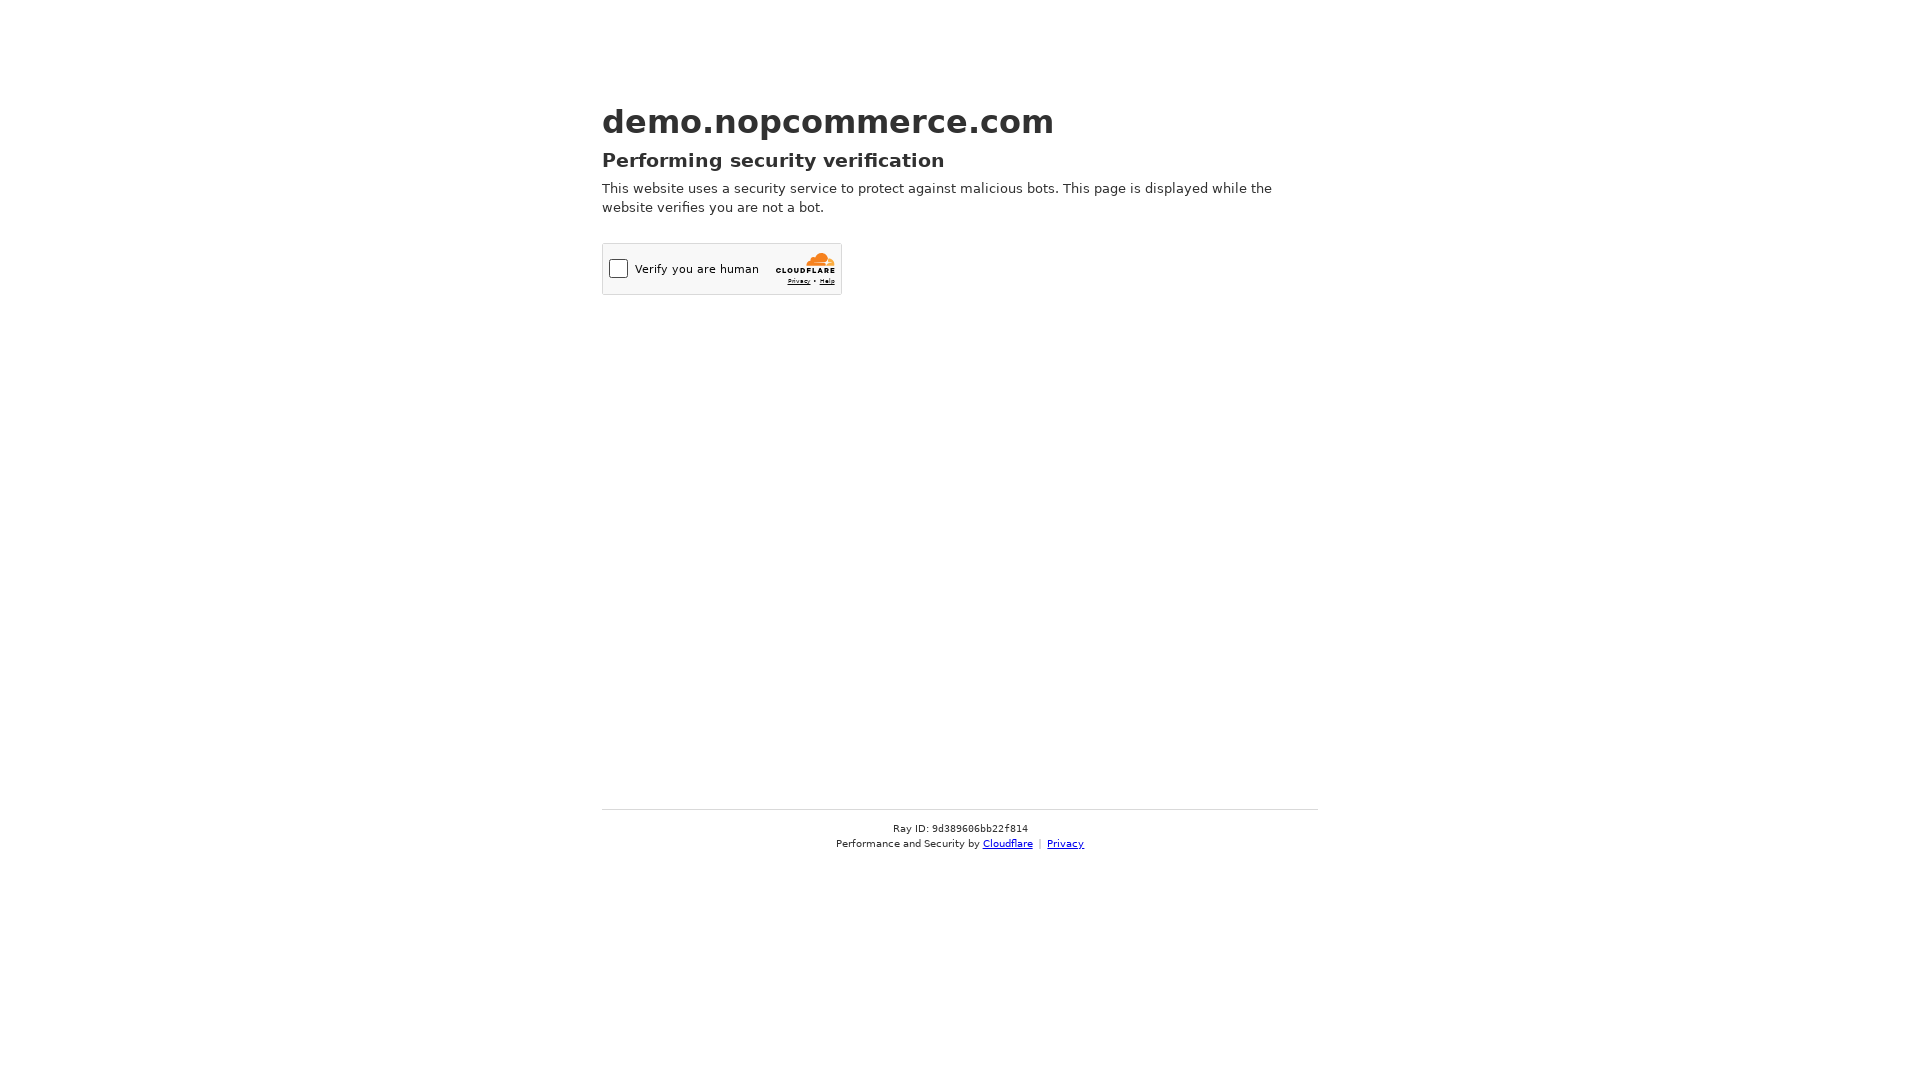

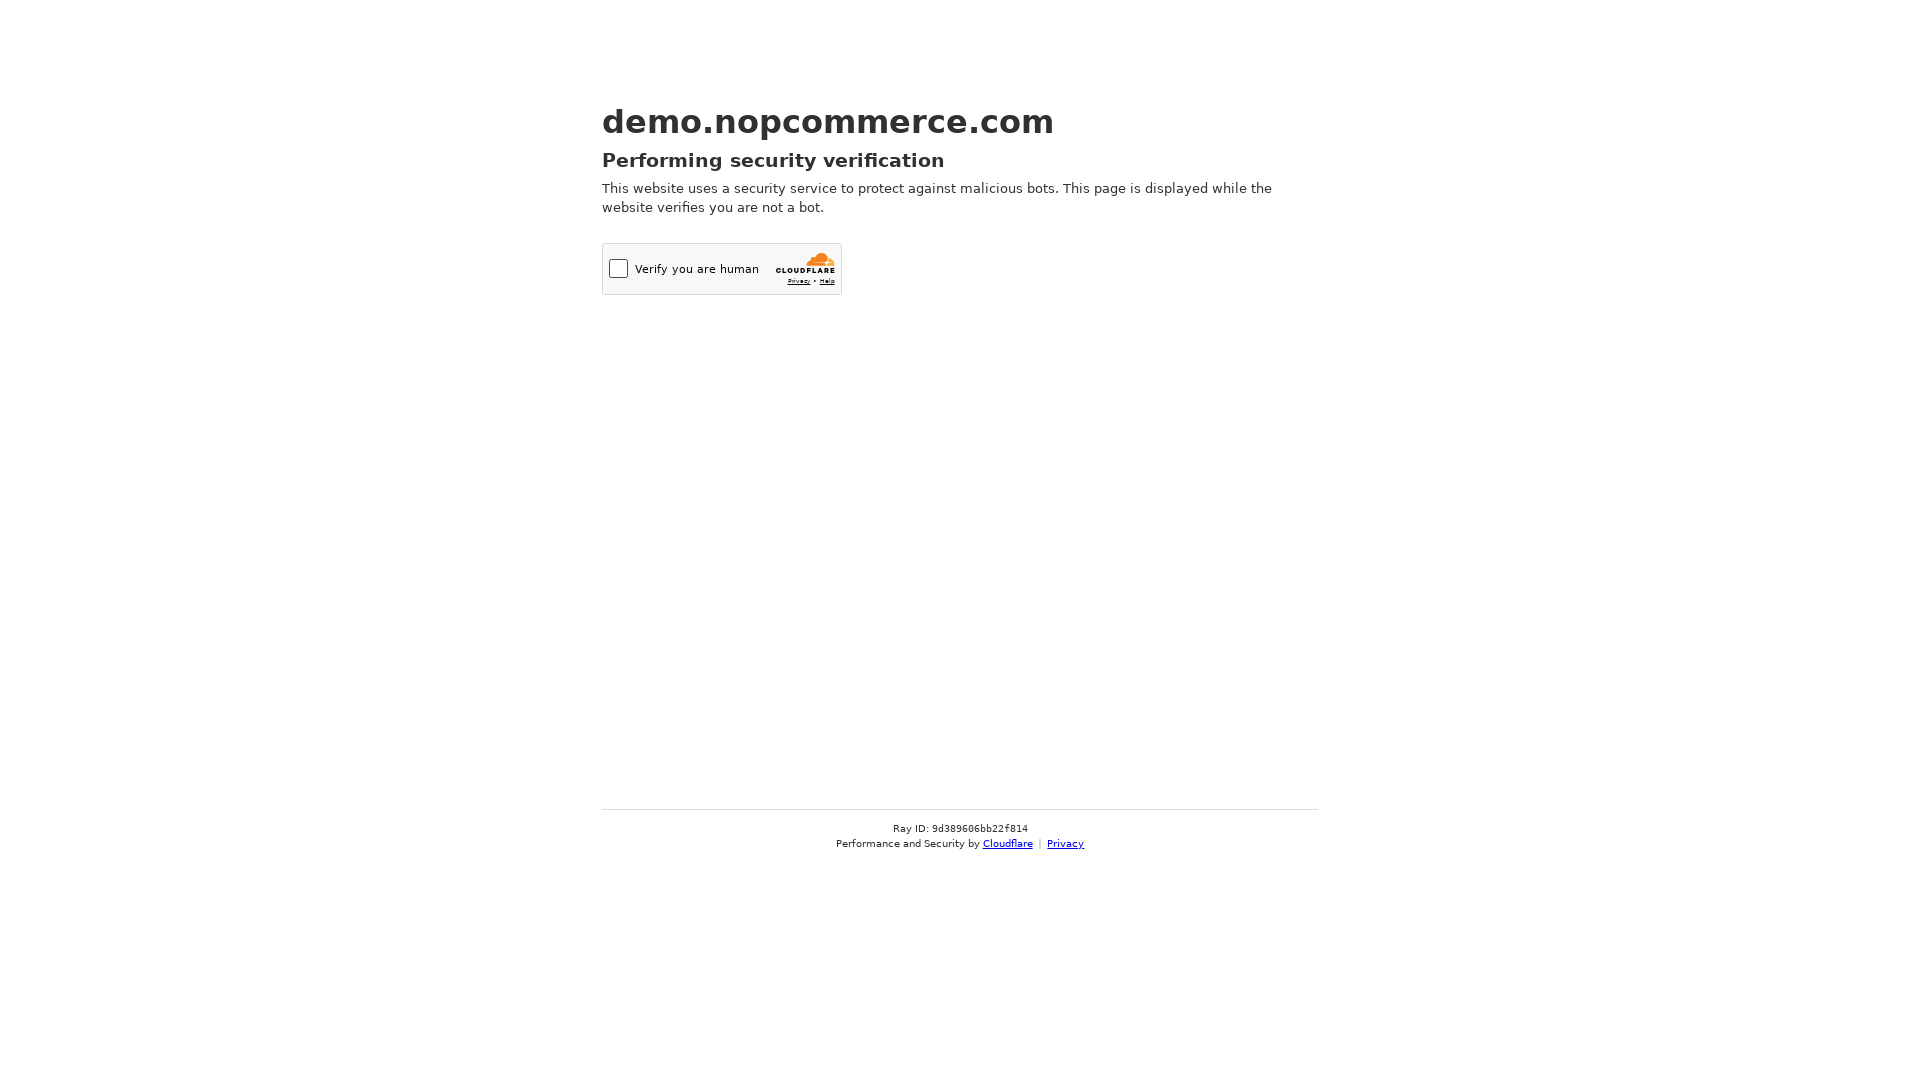